Tests a web form by entering text into a text box and submitting the form, then verifies the success message is displayed

Starting URL: https://www.selenium.dev/selenium/web/web-form.html

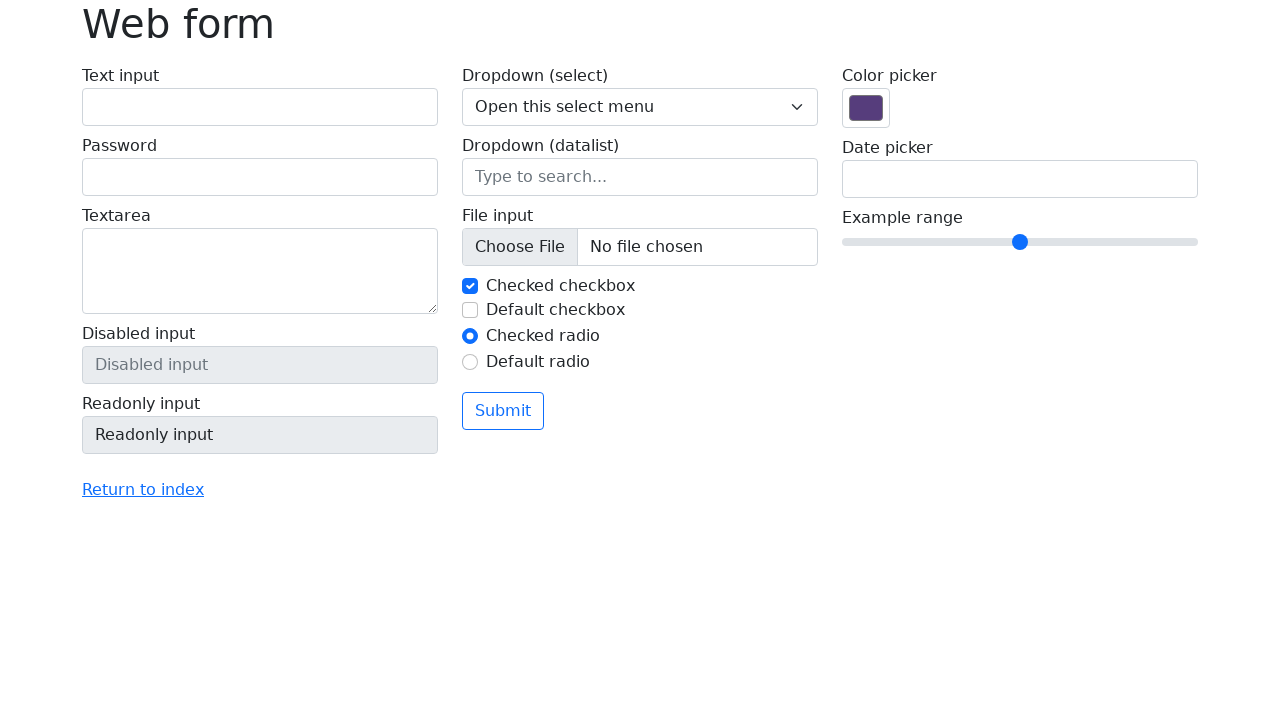

Verified page title is 'Web form'
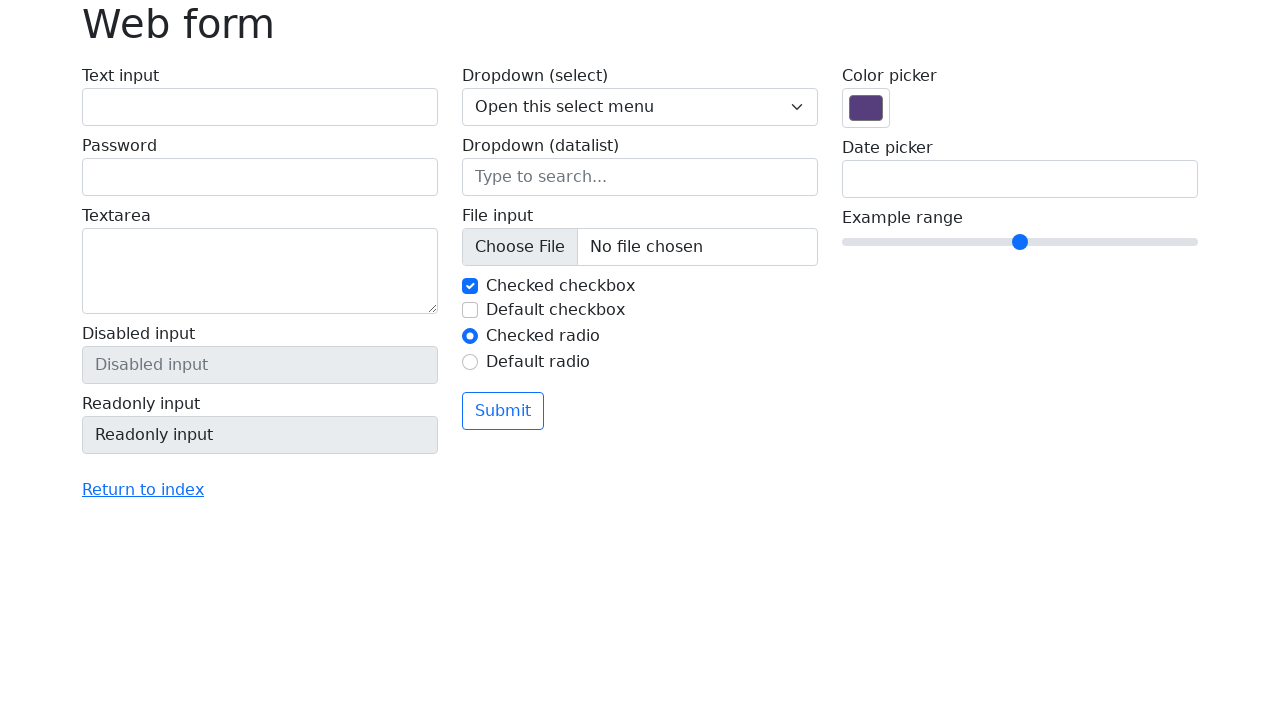

Filled text box with 'Selenium' on input[name='my-text']
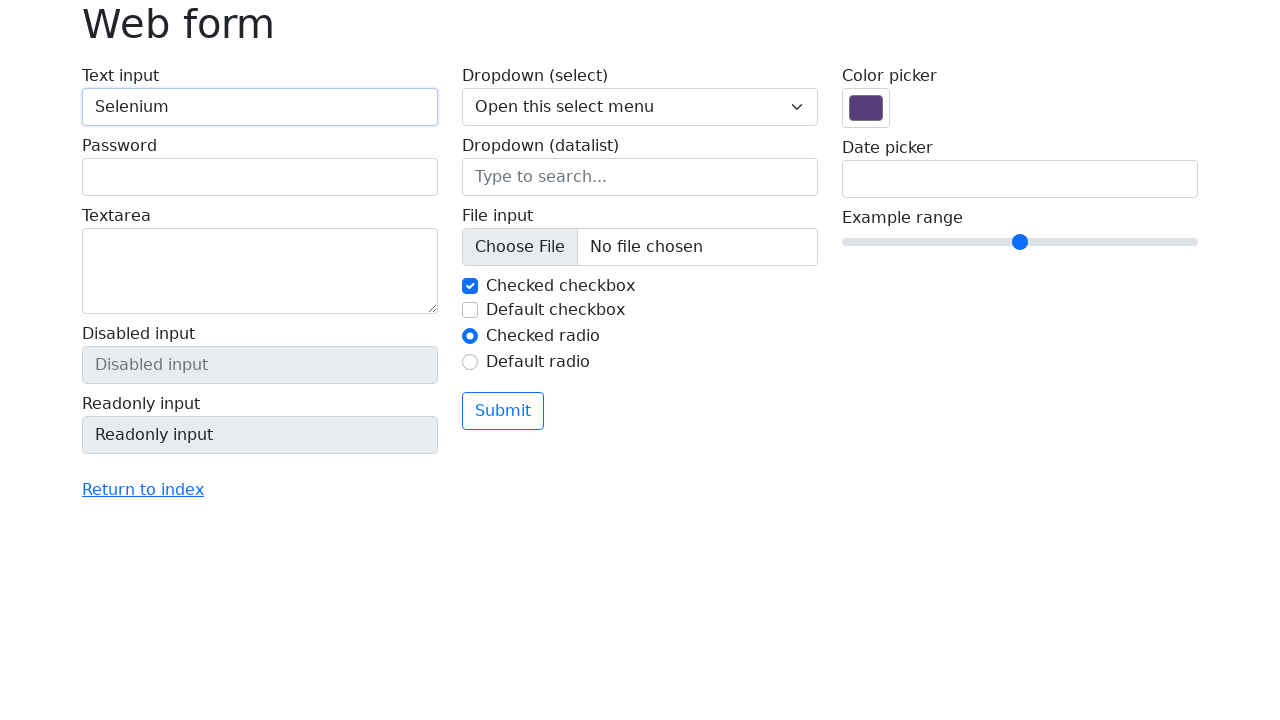

Clicked the submit button at (503, 411) on button
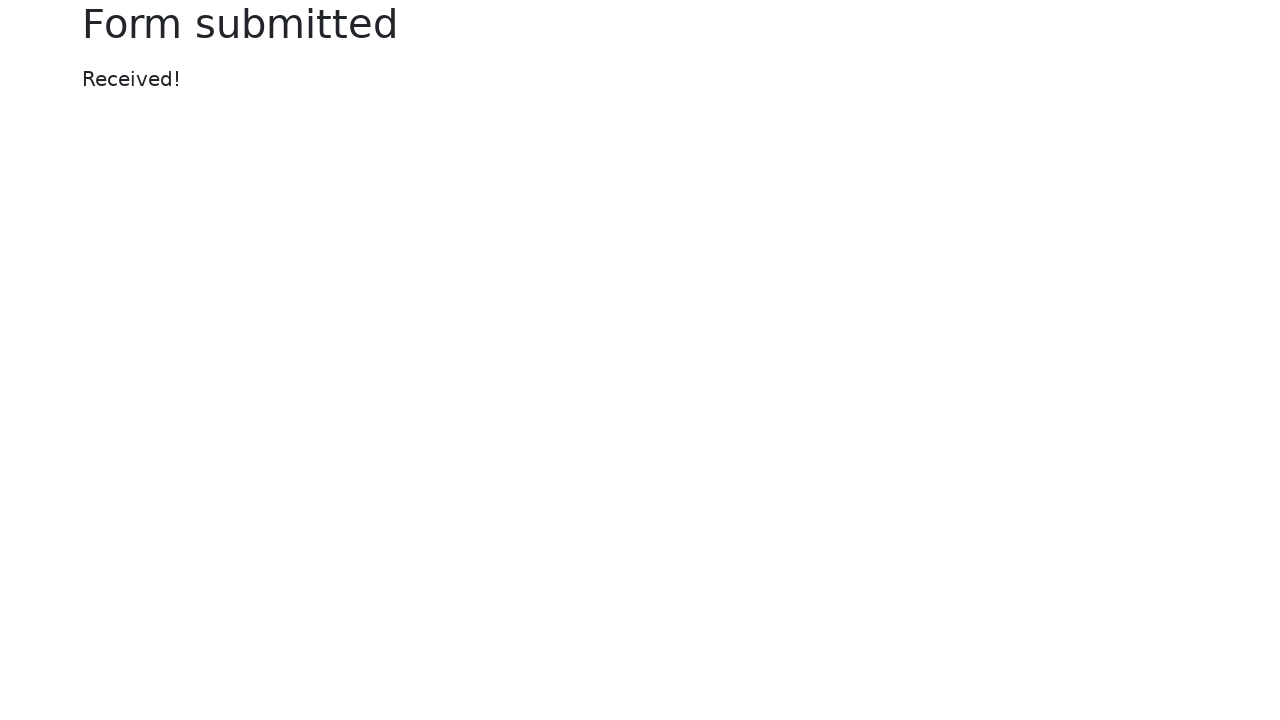

Success message element loaded
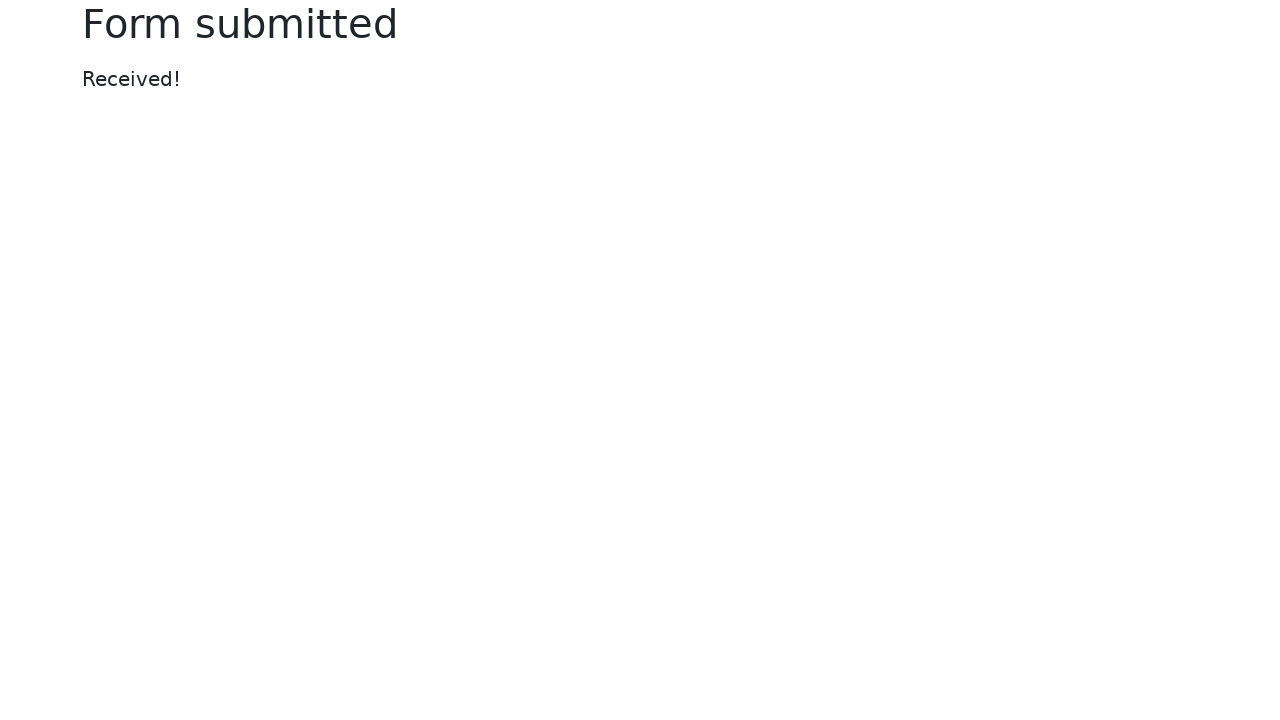

Verified success message displays 'Received!'
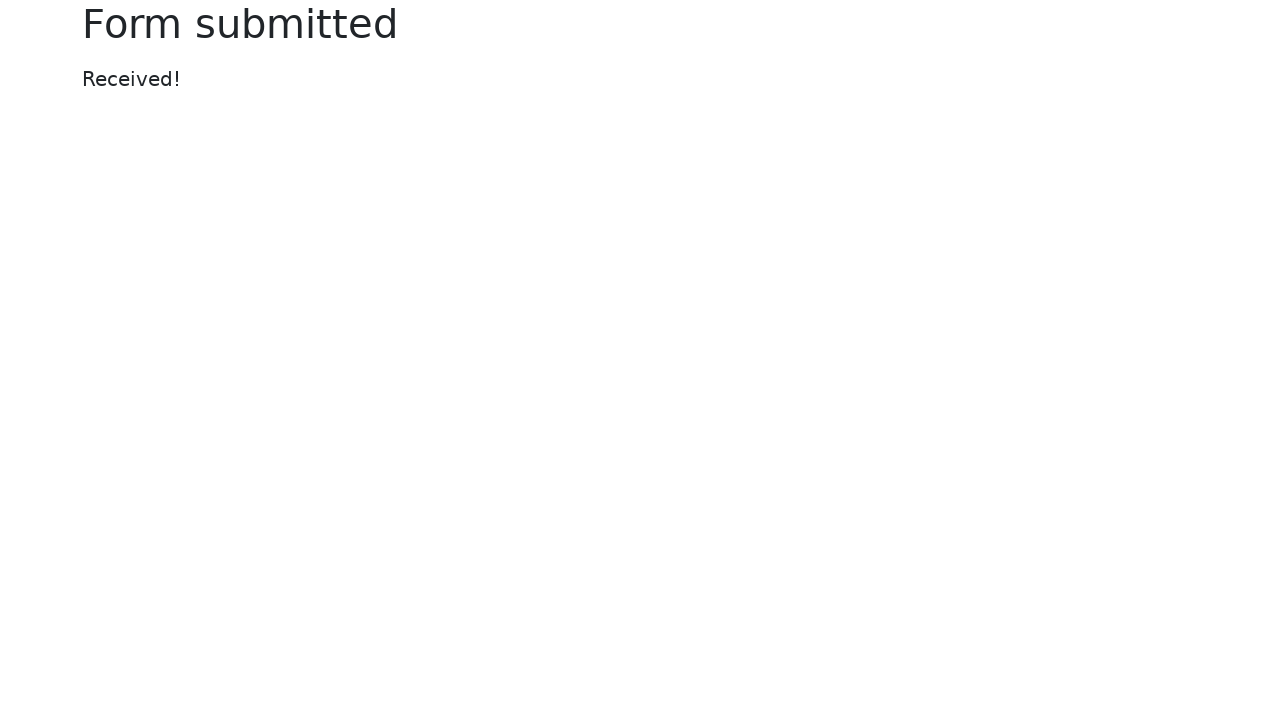

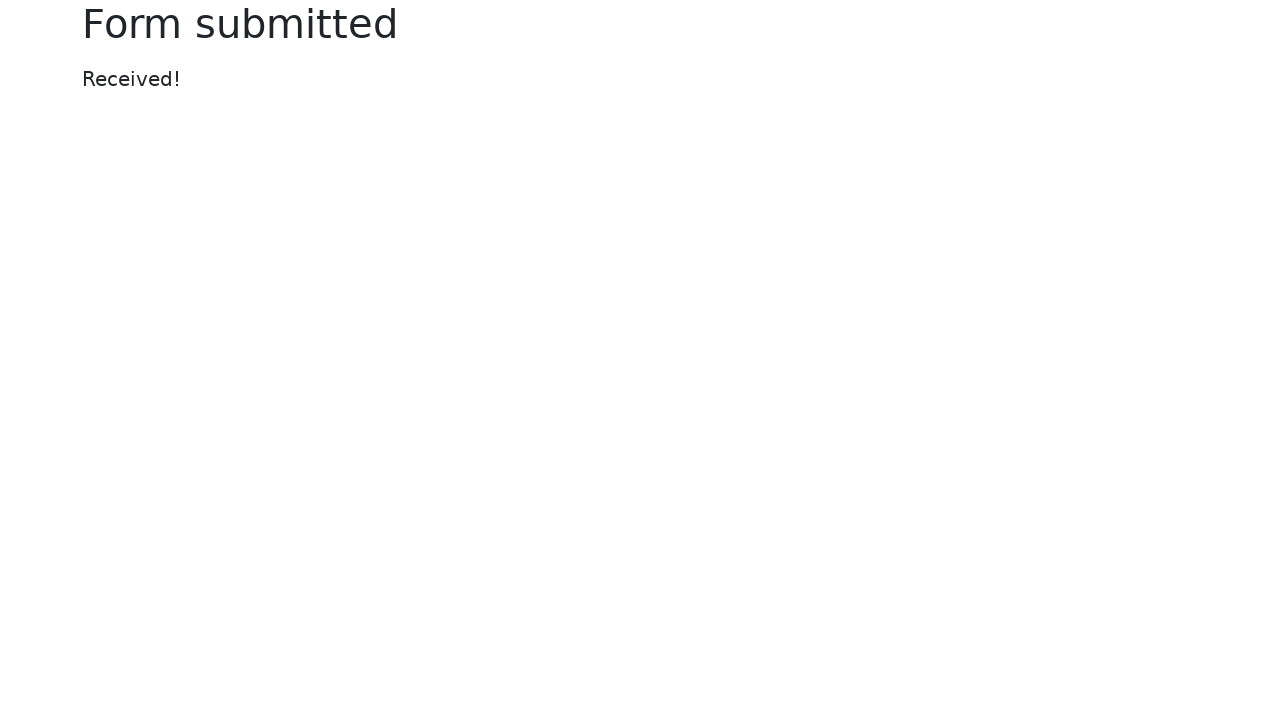